Tests dropdown selection functionality on OrangeHRM trial form by iterating through country options and selecting a specific country

Starting URL: https://www.orangehrm.com/orangehrm-30-day-trial/

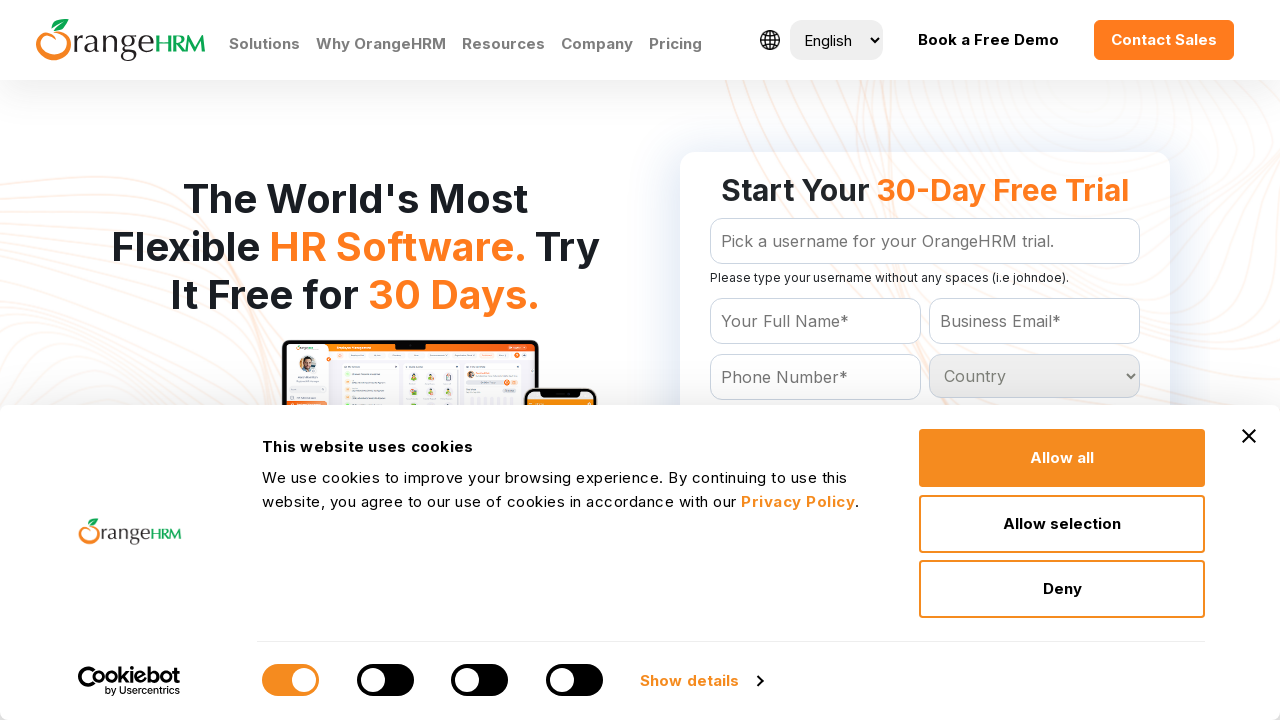

Retrieved all country options from the dropdown selector
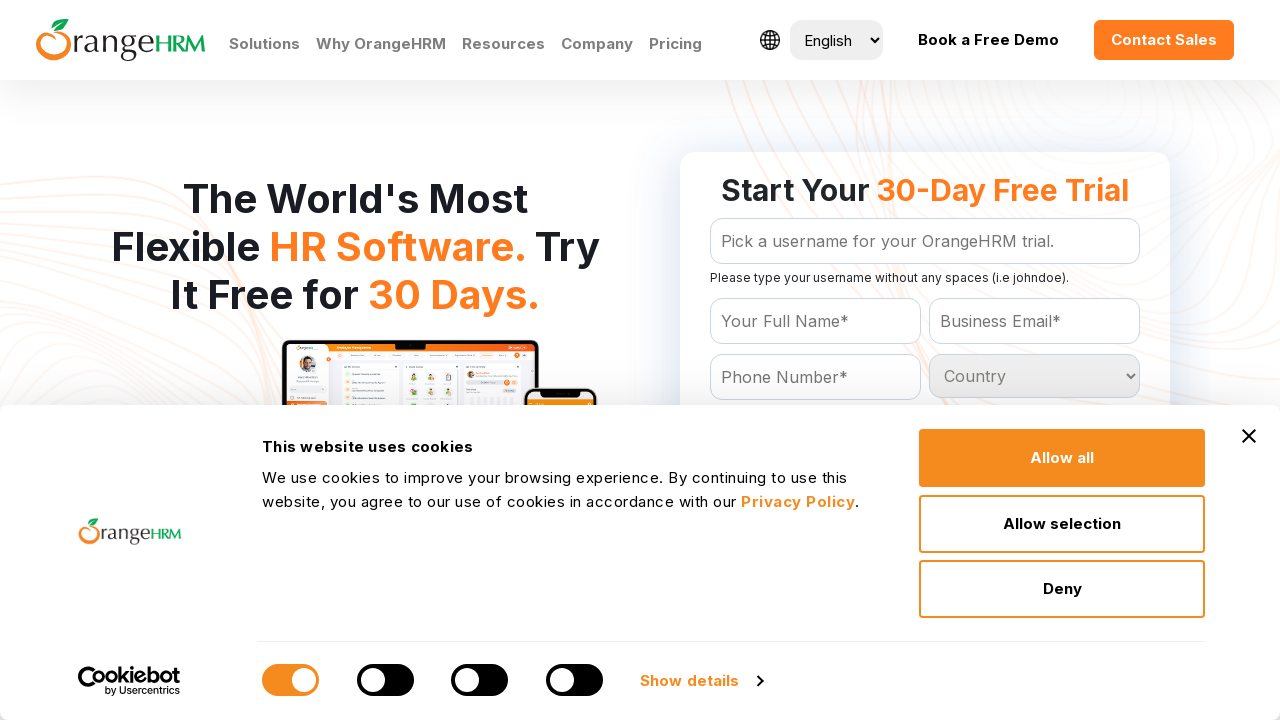

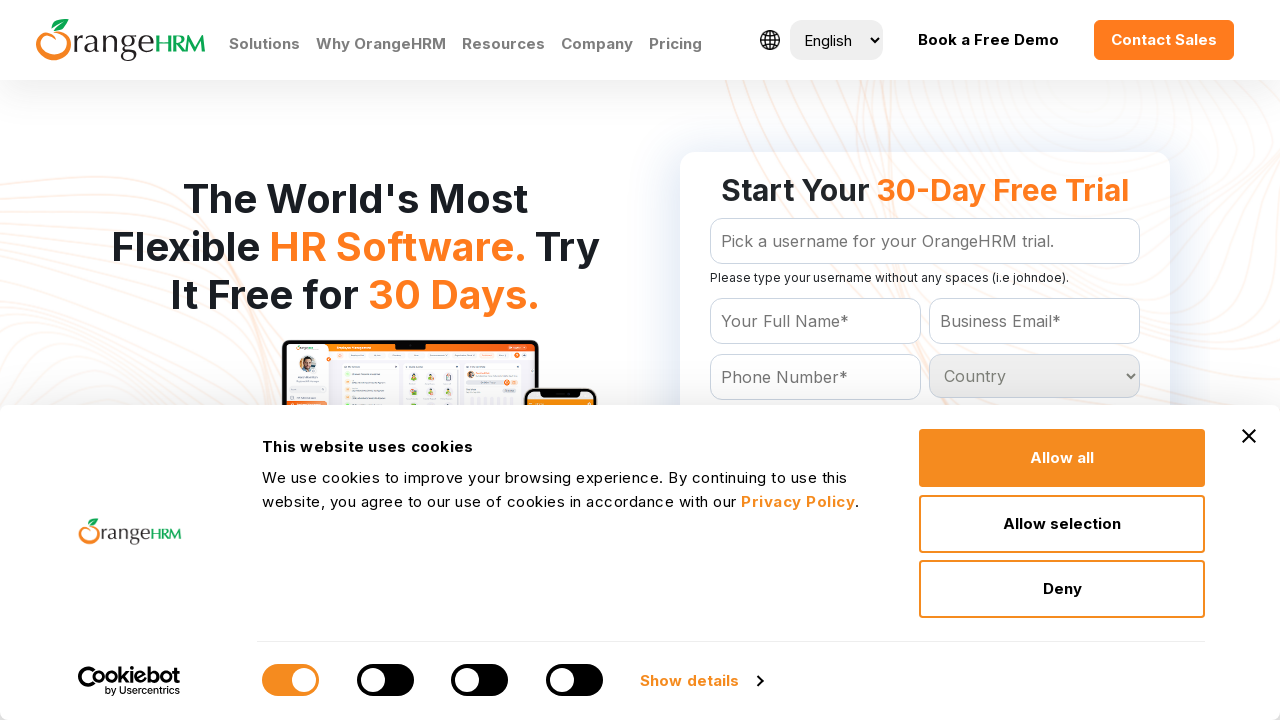